Navigates to the Sun Pharma website and waits for the page to fully load

Starting URL: https://sunpharma.com

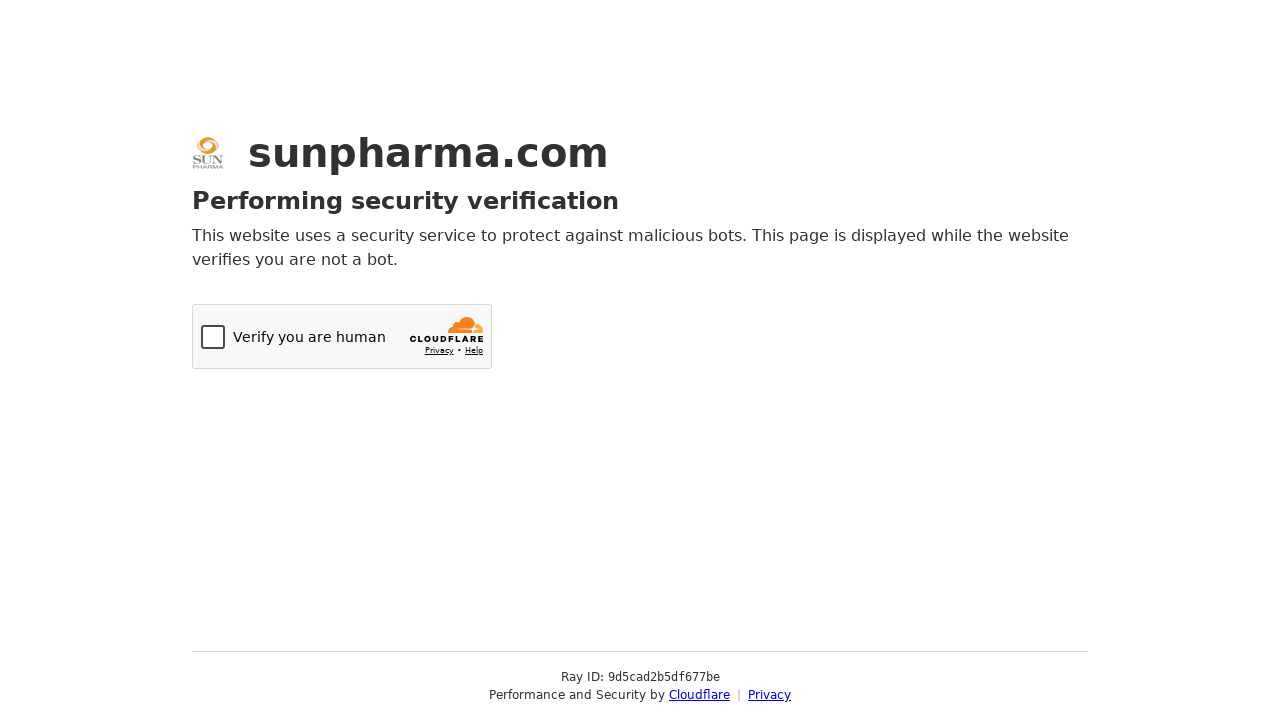

Navigated to Sun Pharma website (https://sunpharma.com)
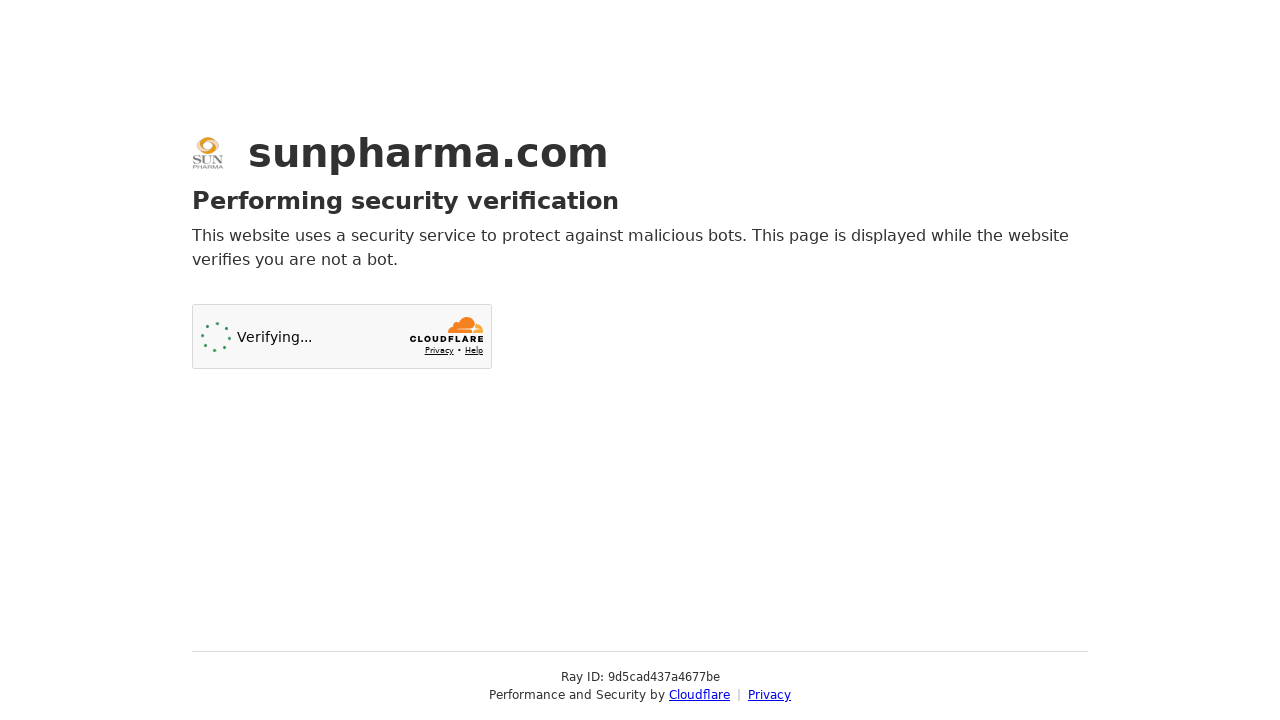

Waited for page to reach networkidle load state
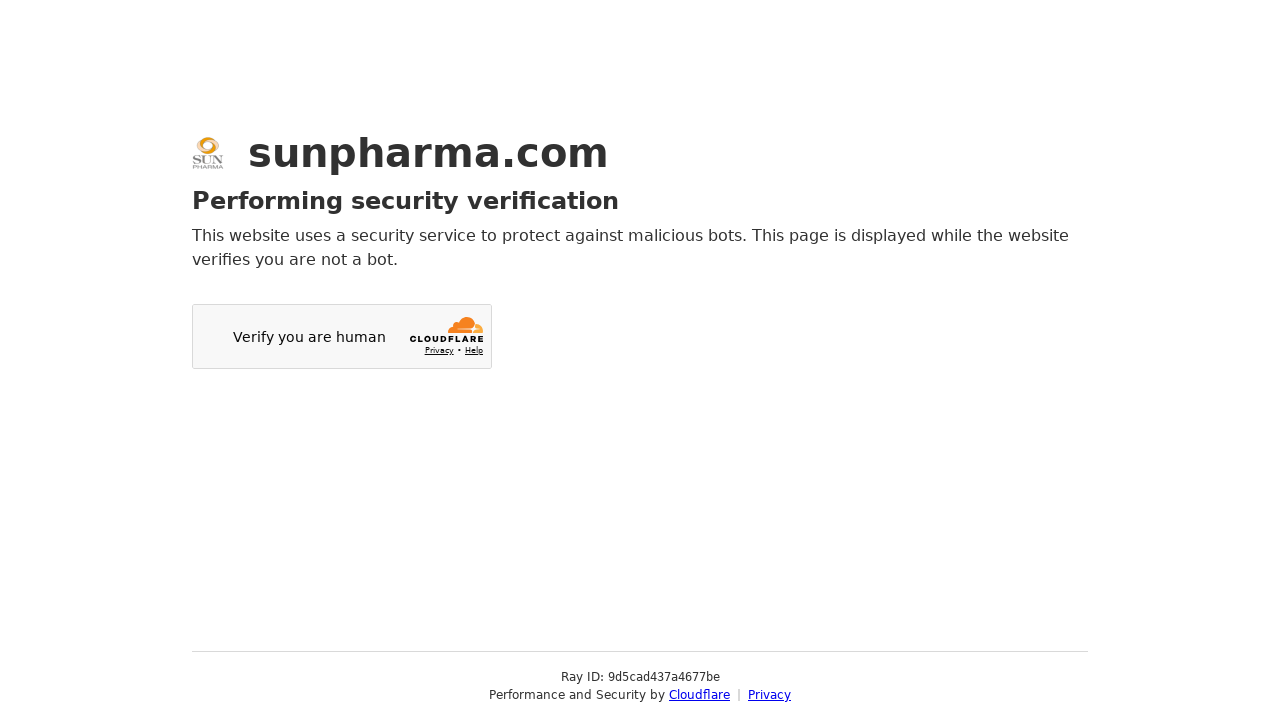

Verified page content loaded by confirming body element is present
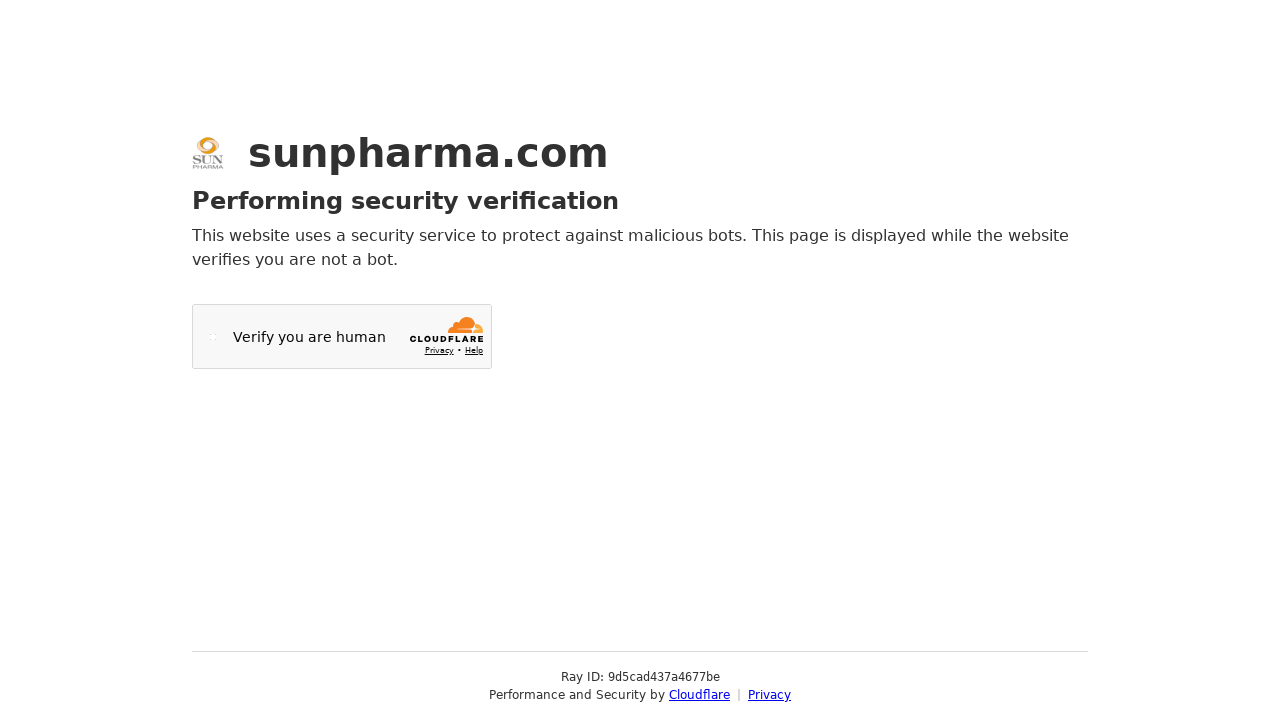

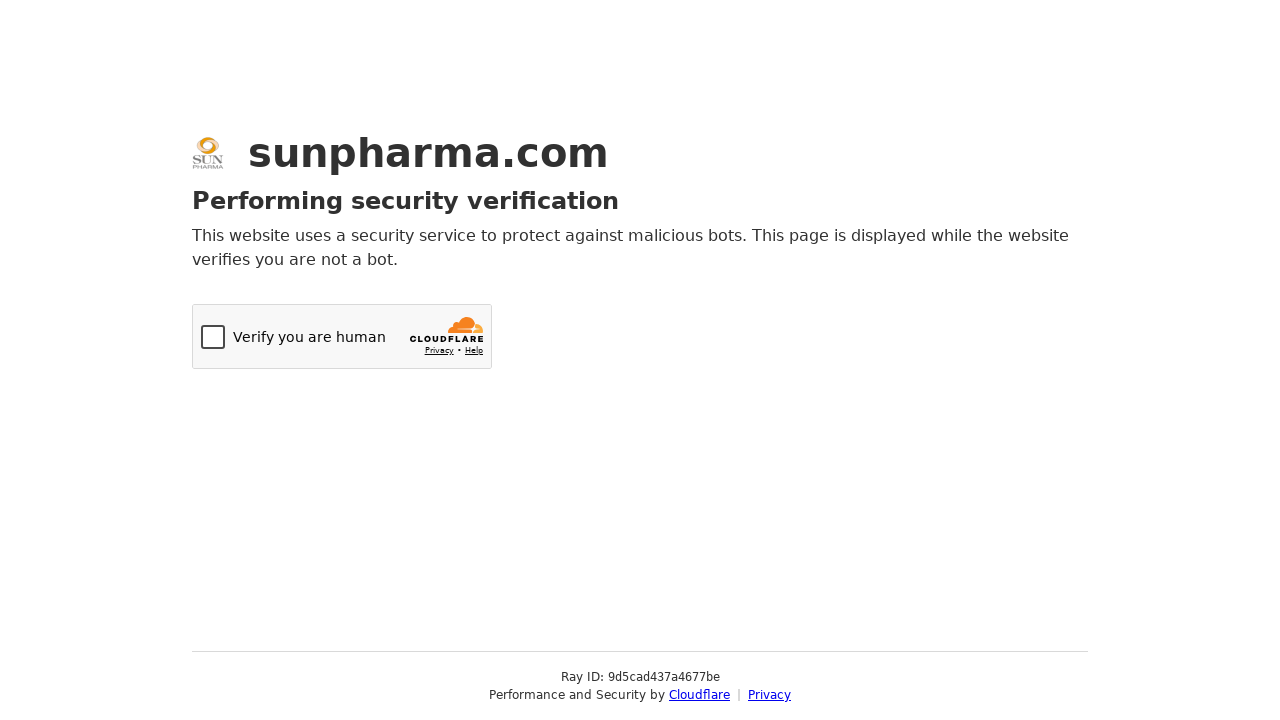